Tests the Python.org search functionality by entering "python3" in the search bar and clicking the Go button to submit the search.

Starting URL: https://www.python.org

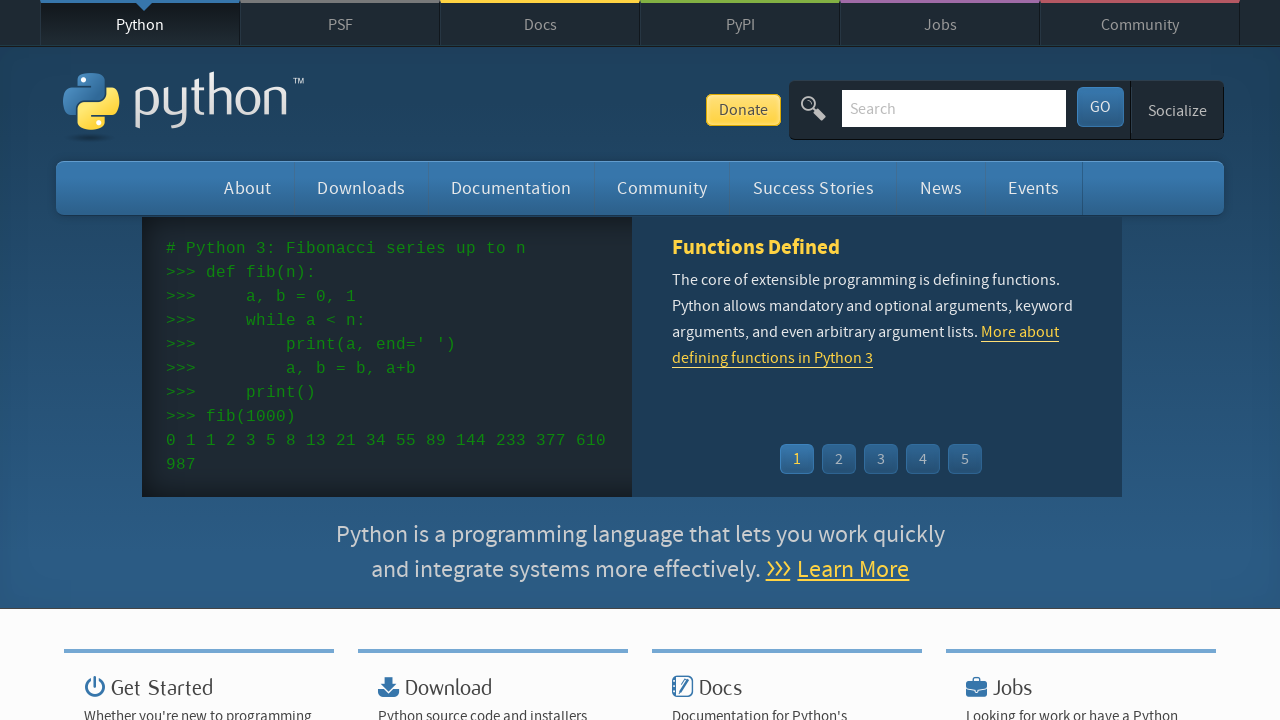

Filled search bar with 'python3' on input[name='q']
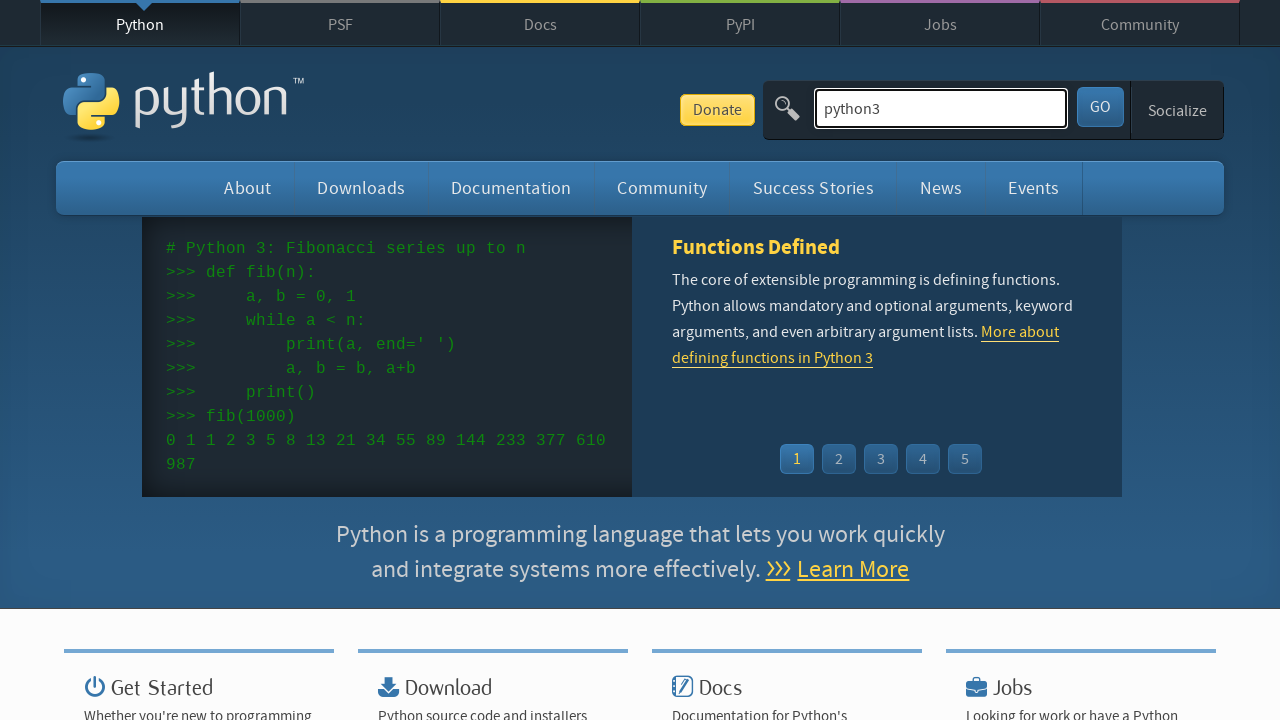

Clicked Go button to submit search at (1100, 107) on #submit
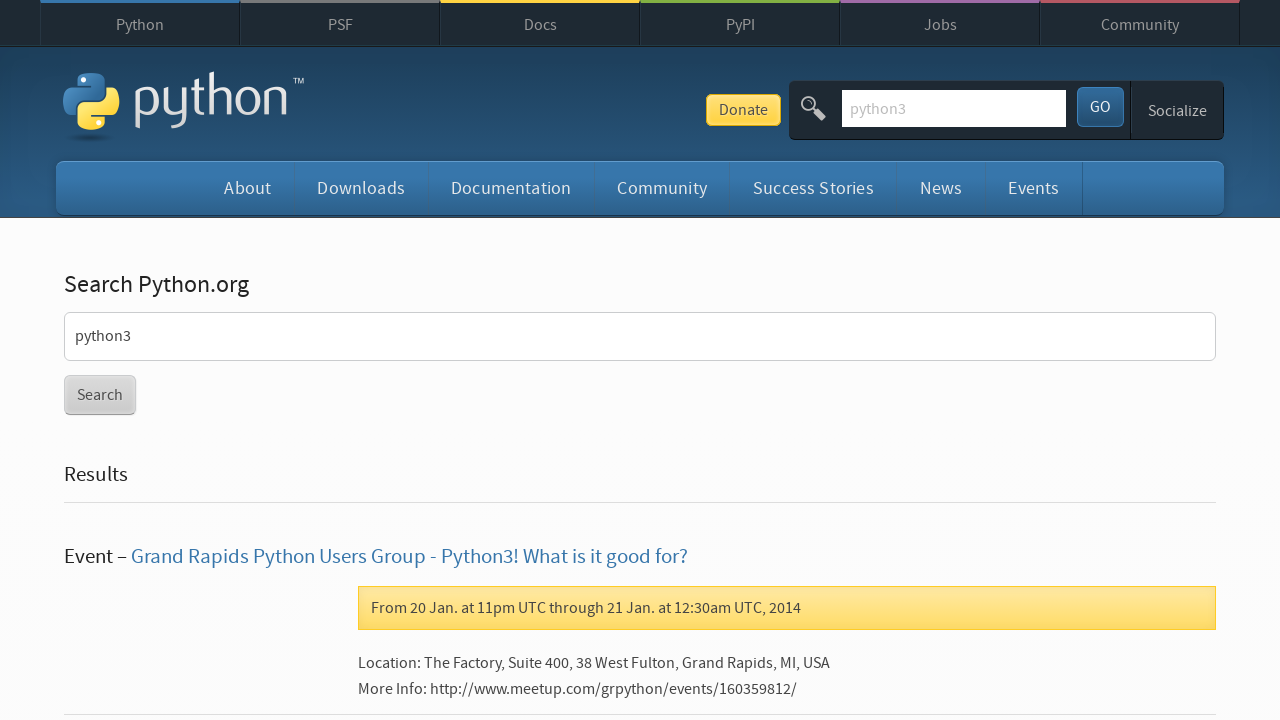

Search results page loaded with python3 query
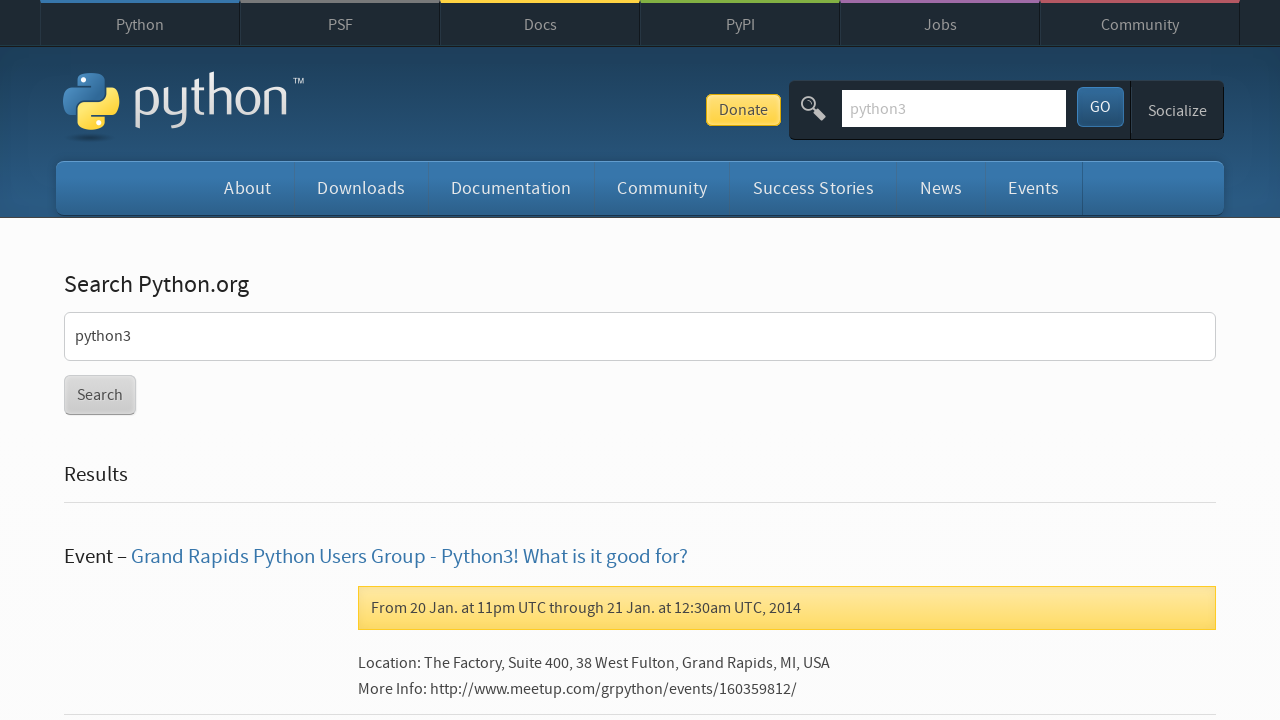

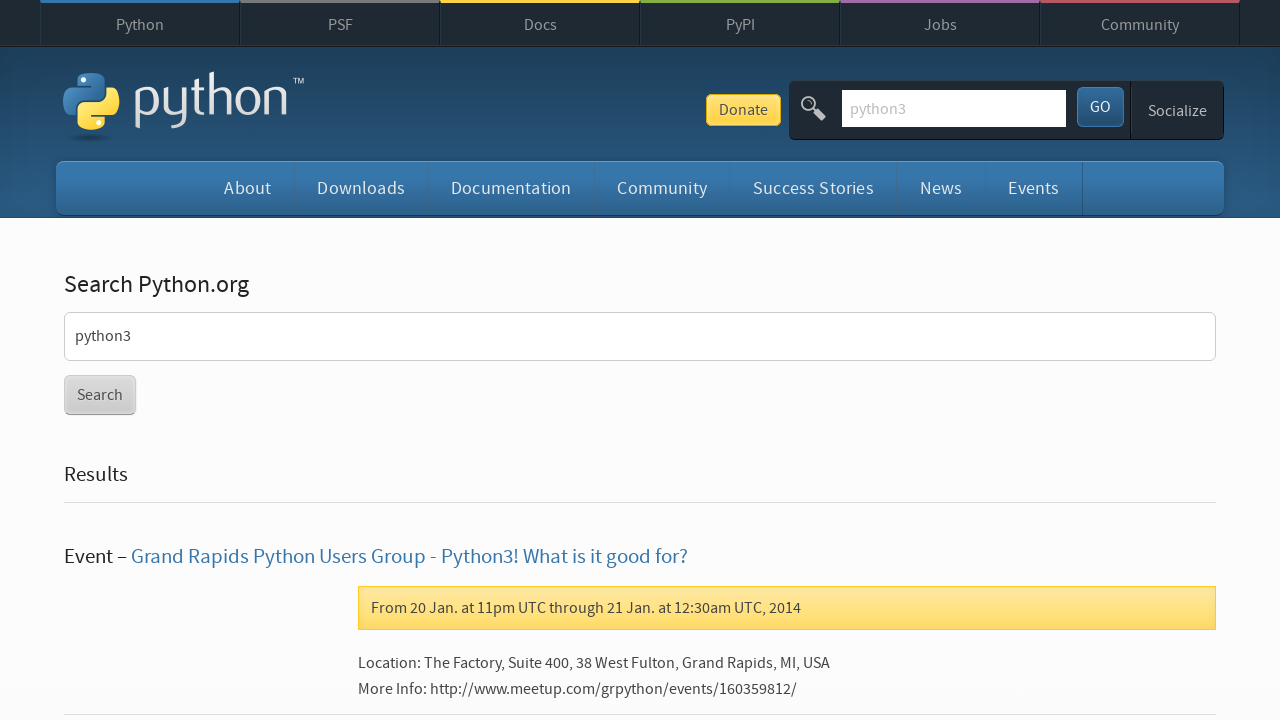